Tests that the todo counter displays the current number of items

Starting URL: https://demo.playwright.dev/todomvc

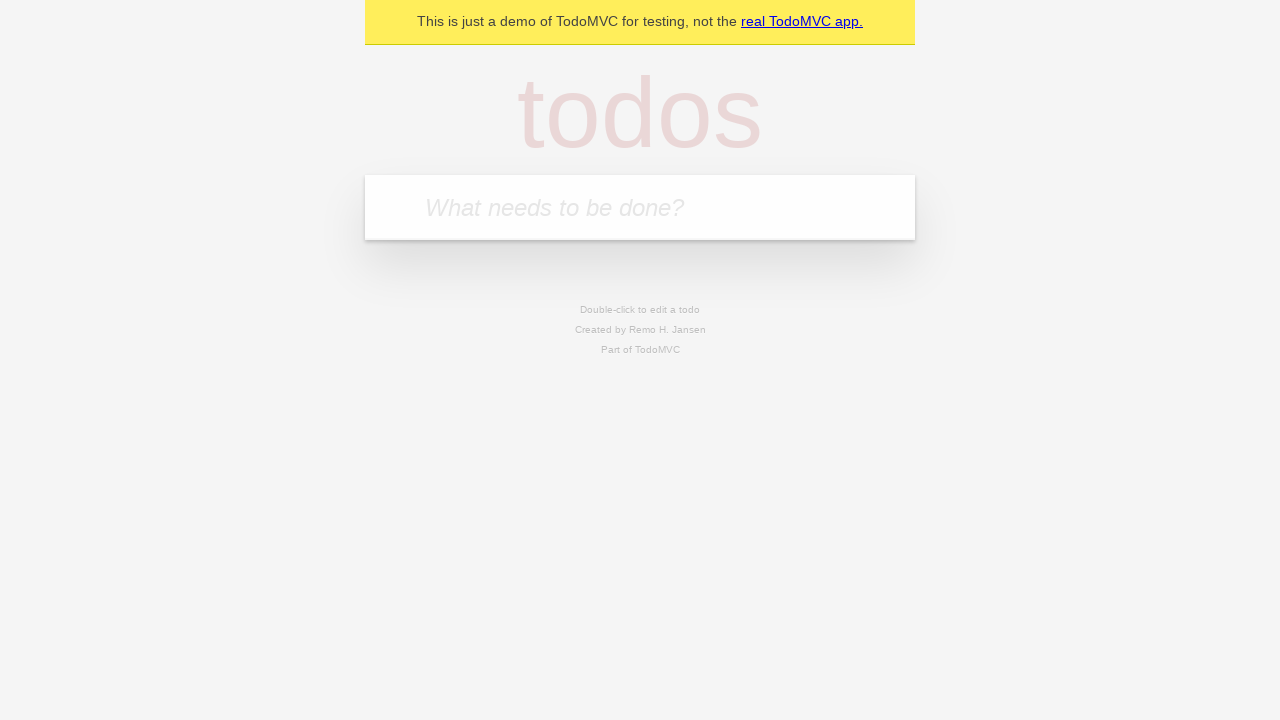

Located the todo input field
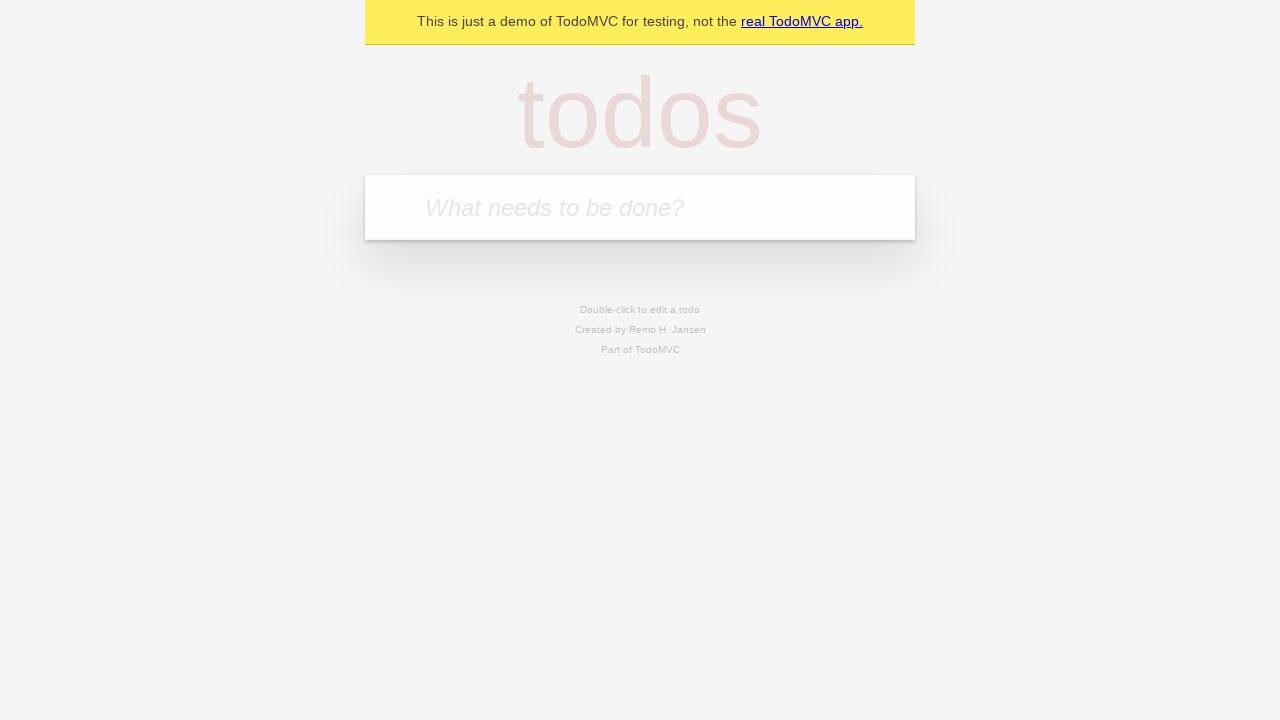

Filled todo input with 'buy some cheese' on internal:attr=[placeholder="What needs to be done?"i]
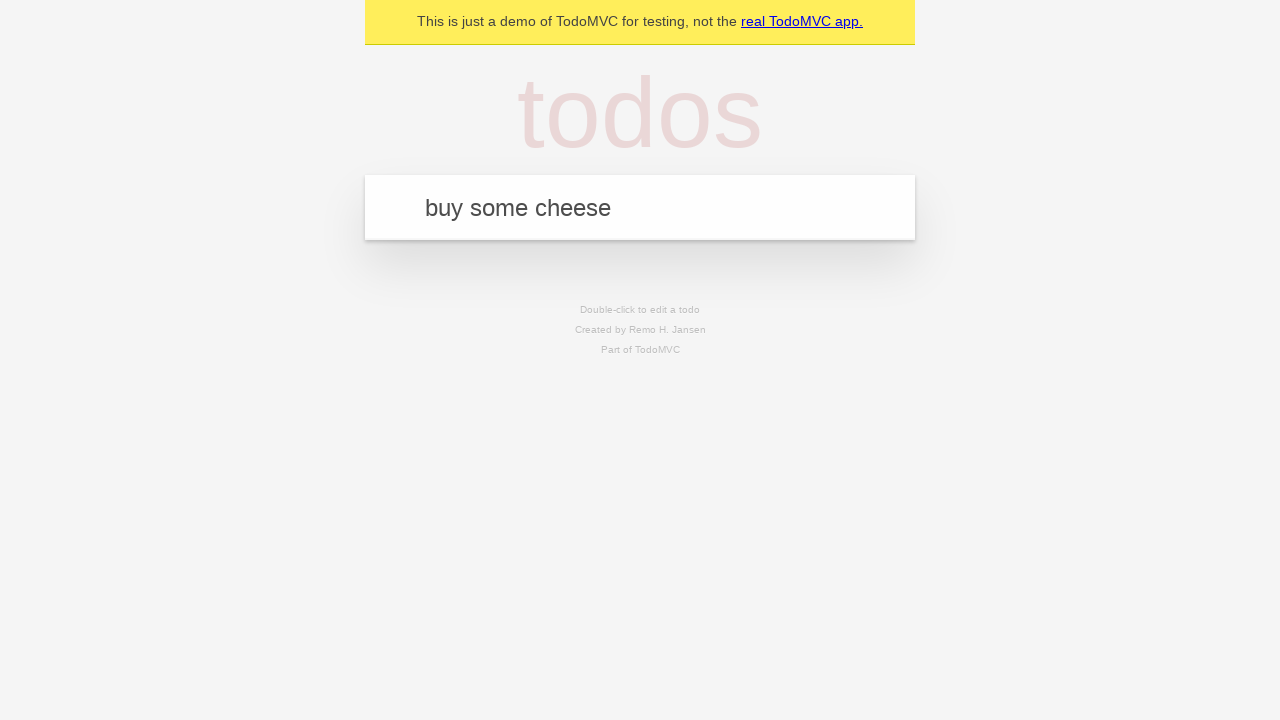

Pressed Enter to create first todo item on internal:attr=[placeholder="What needs to be done?"i]
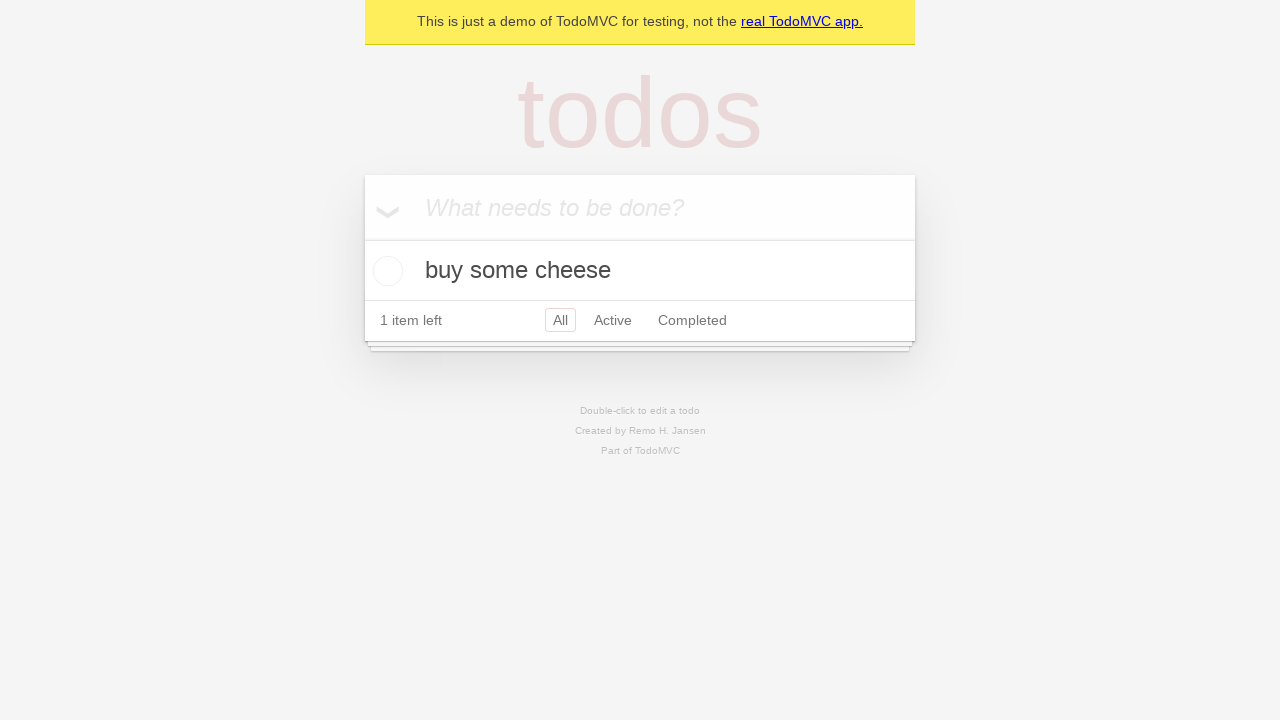

Todo counter appeared after creating first item
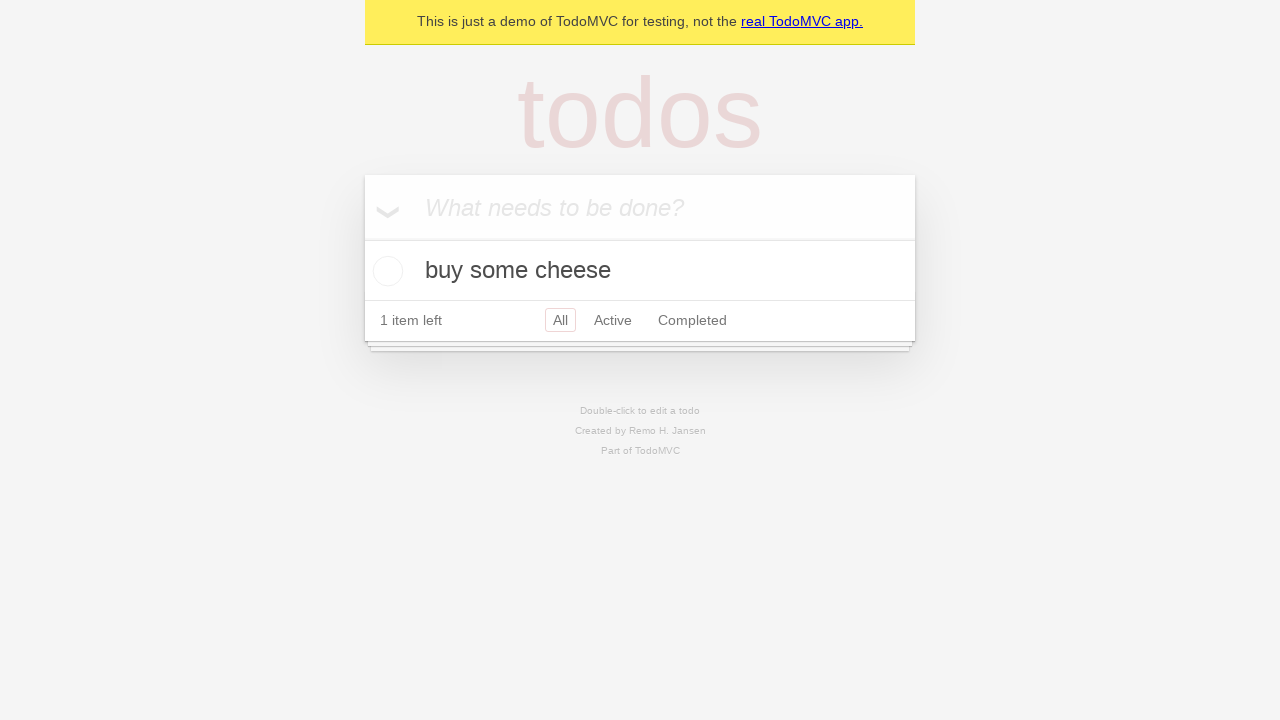

Filled todo input with 'feed the cat' on internal:attr=[placeholder="What needs to be done?"i]
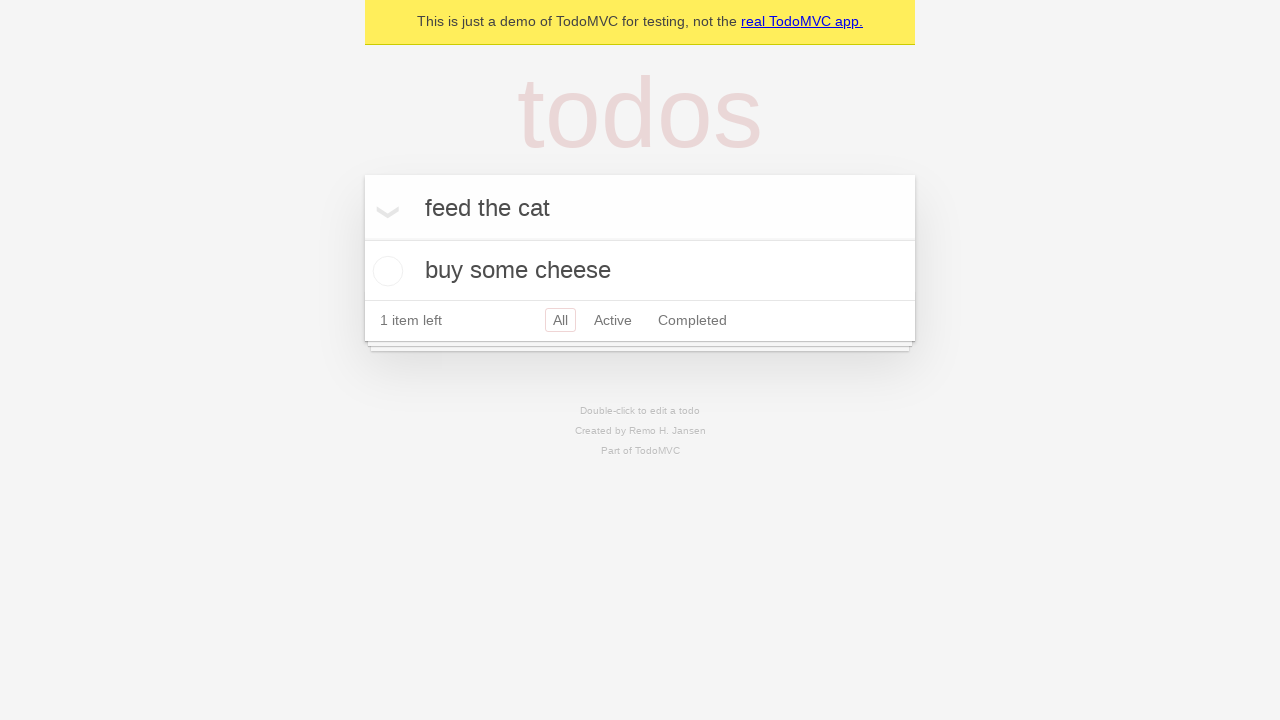

Pressed Enter to create second todo item on internal:attr=[placeholder="What needs to be done?"i]
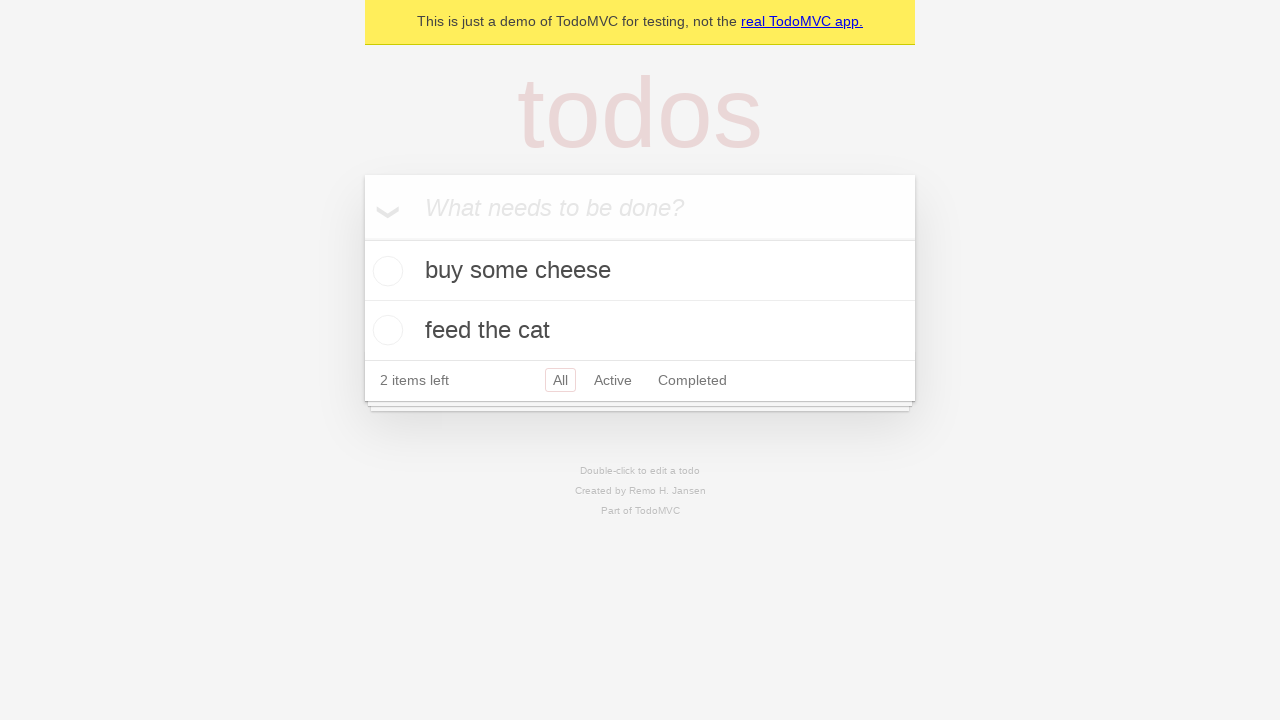

Todo counter updated to reflect 2 items
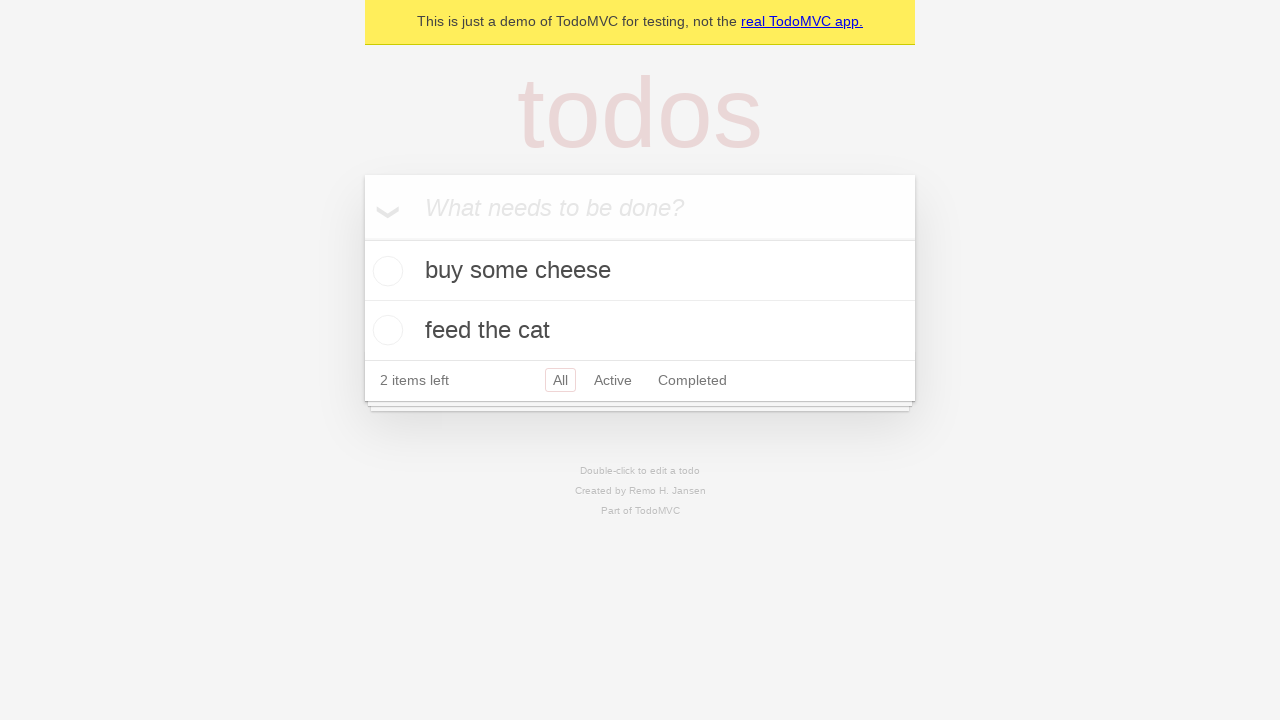

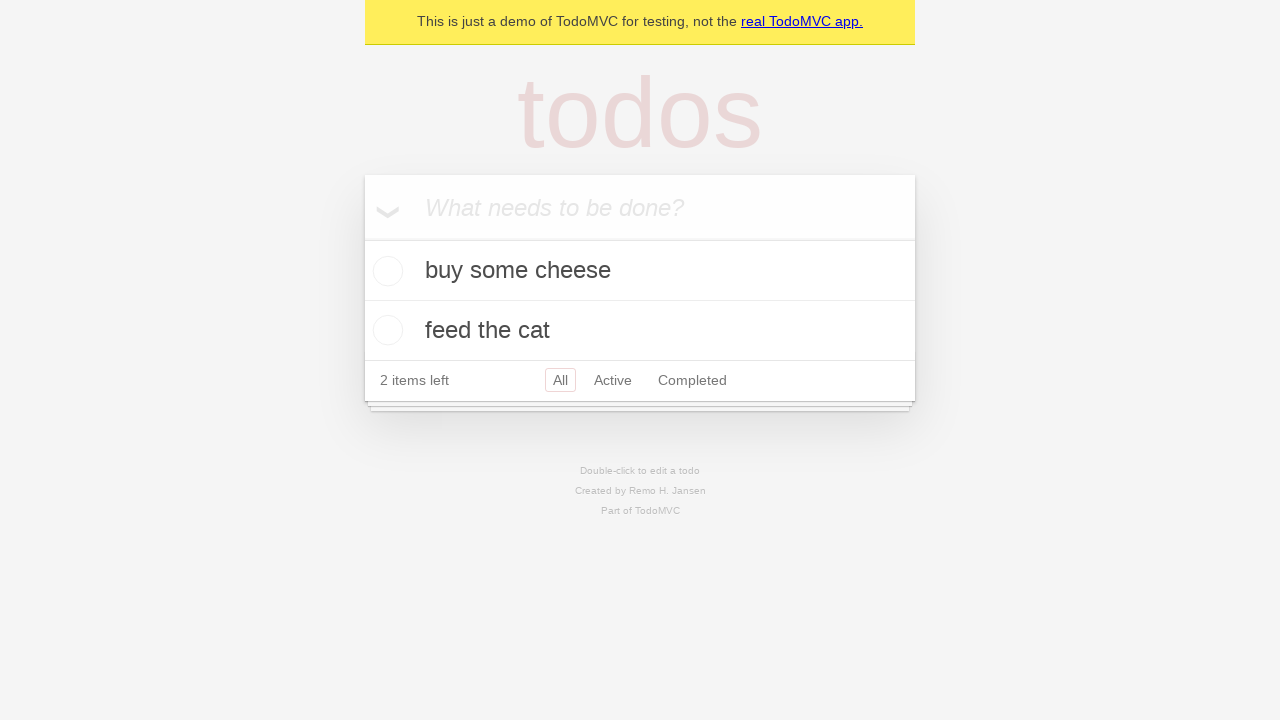